Tests that the clear completed button displays correct text

Starting URL: https://demo.playwright.dev/todomvc

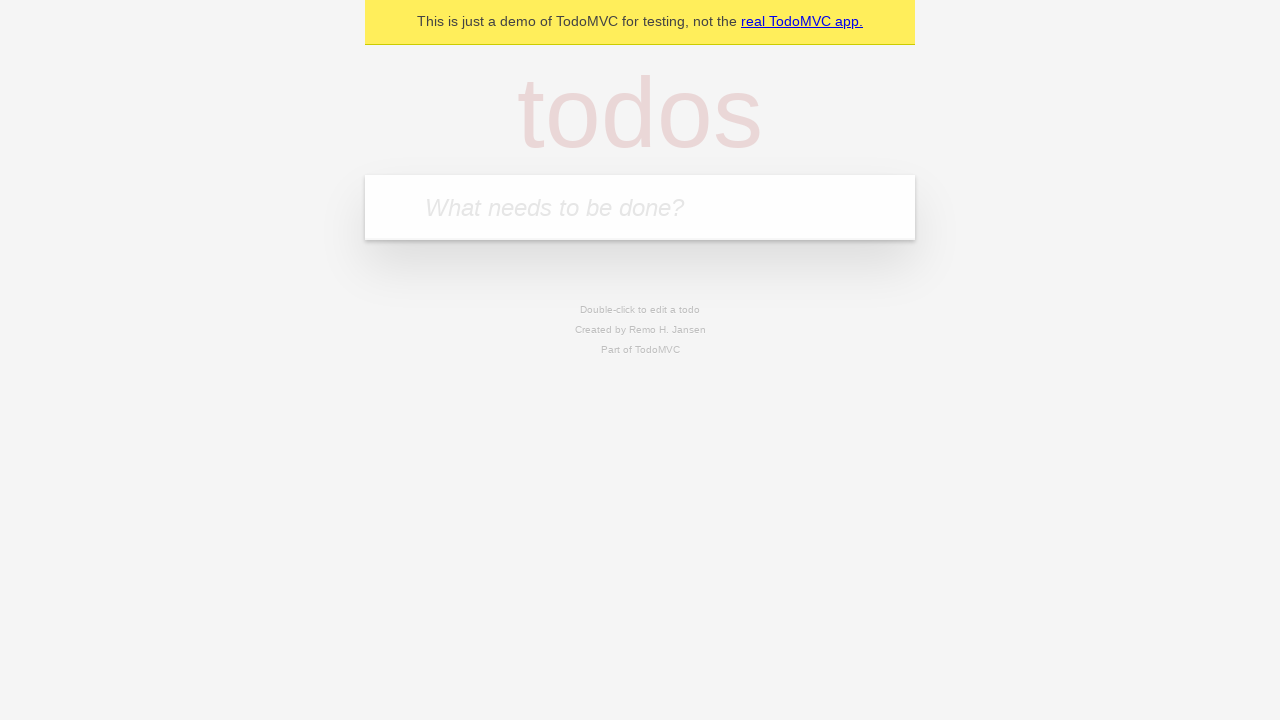

Filled new todo input with 'buy some cheese' on .new-todo
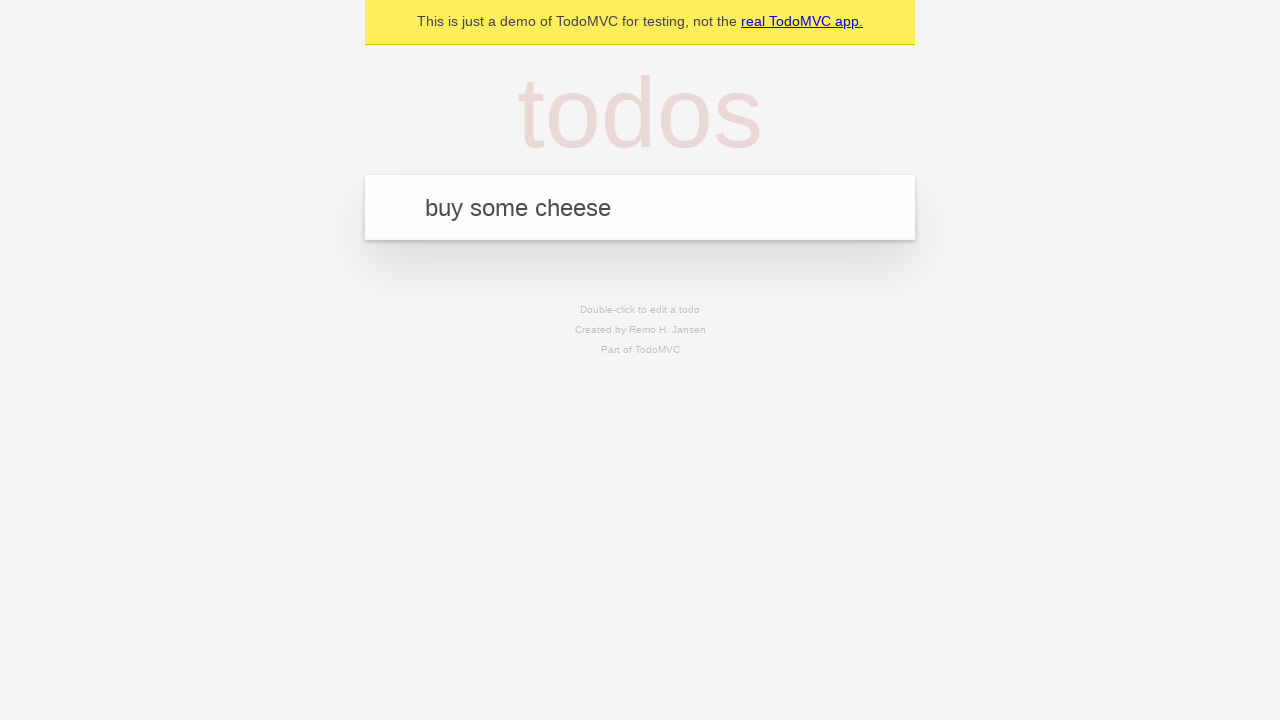

Pressed Enter to add first todo on .new-todo
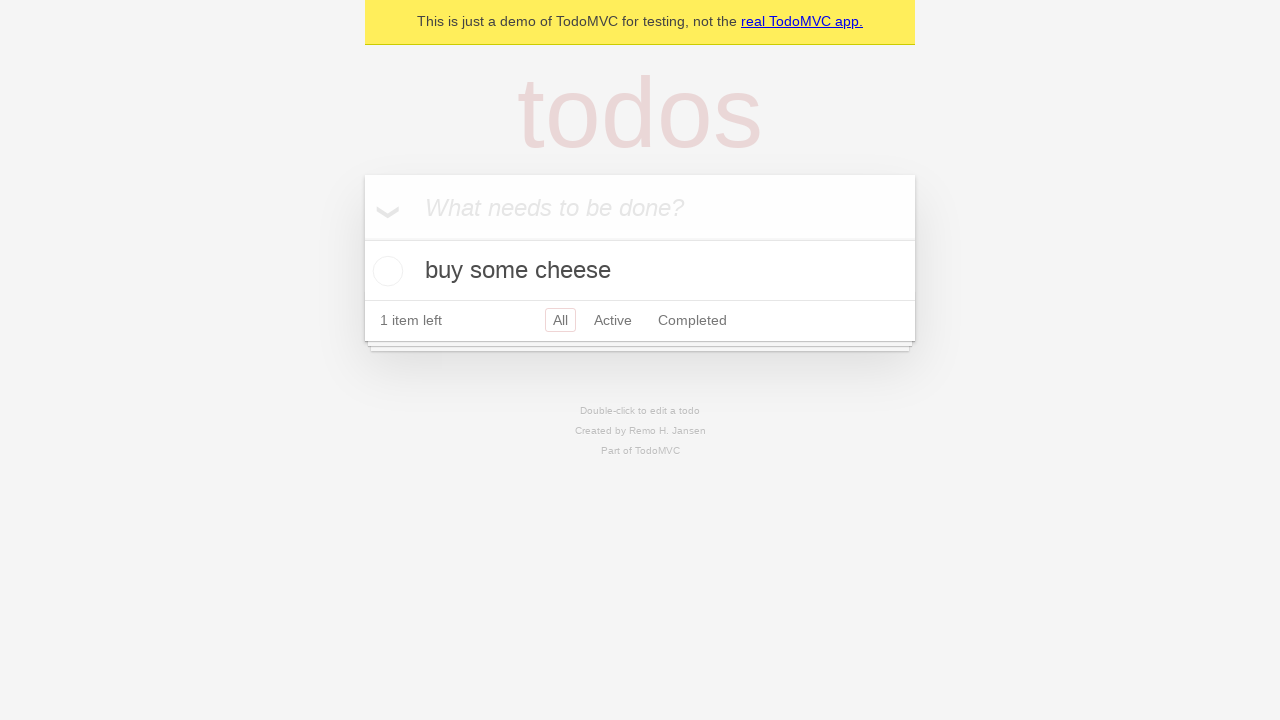

Filled new todo input with 'feed the cat' on .new-todo
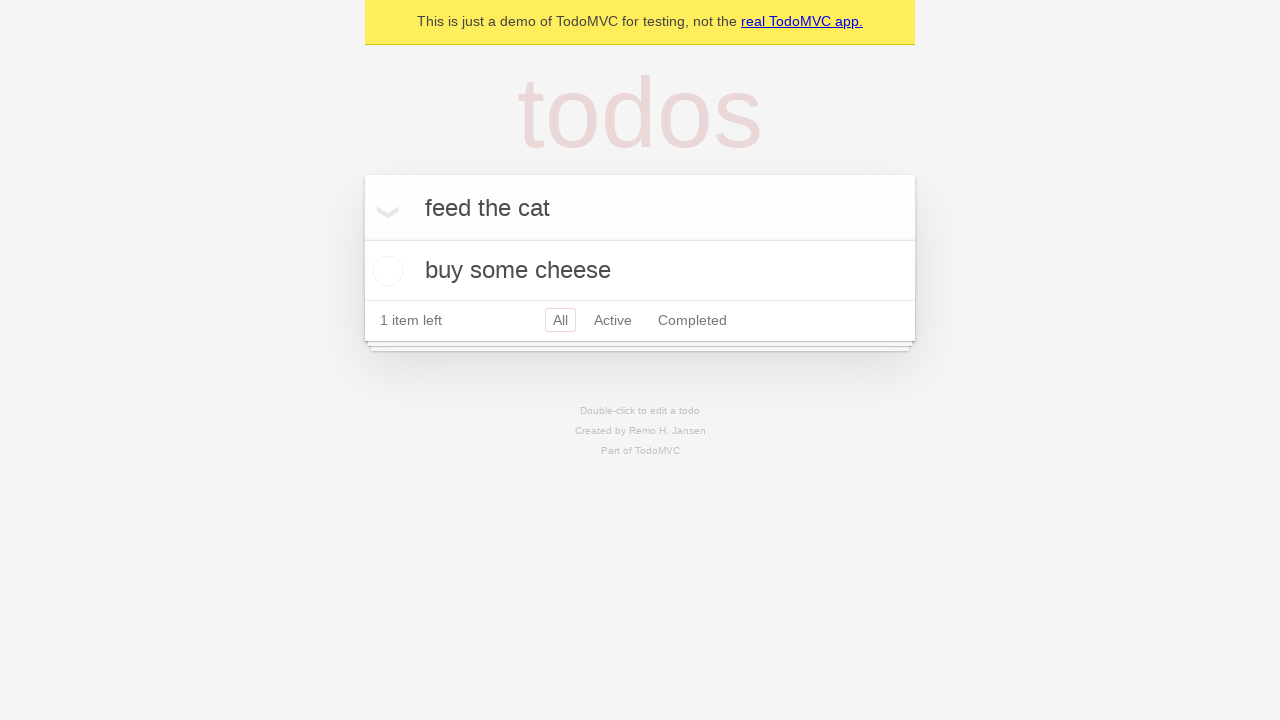

Pressed Enter to add second todo on .new-todo
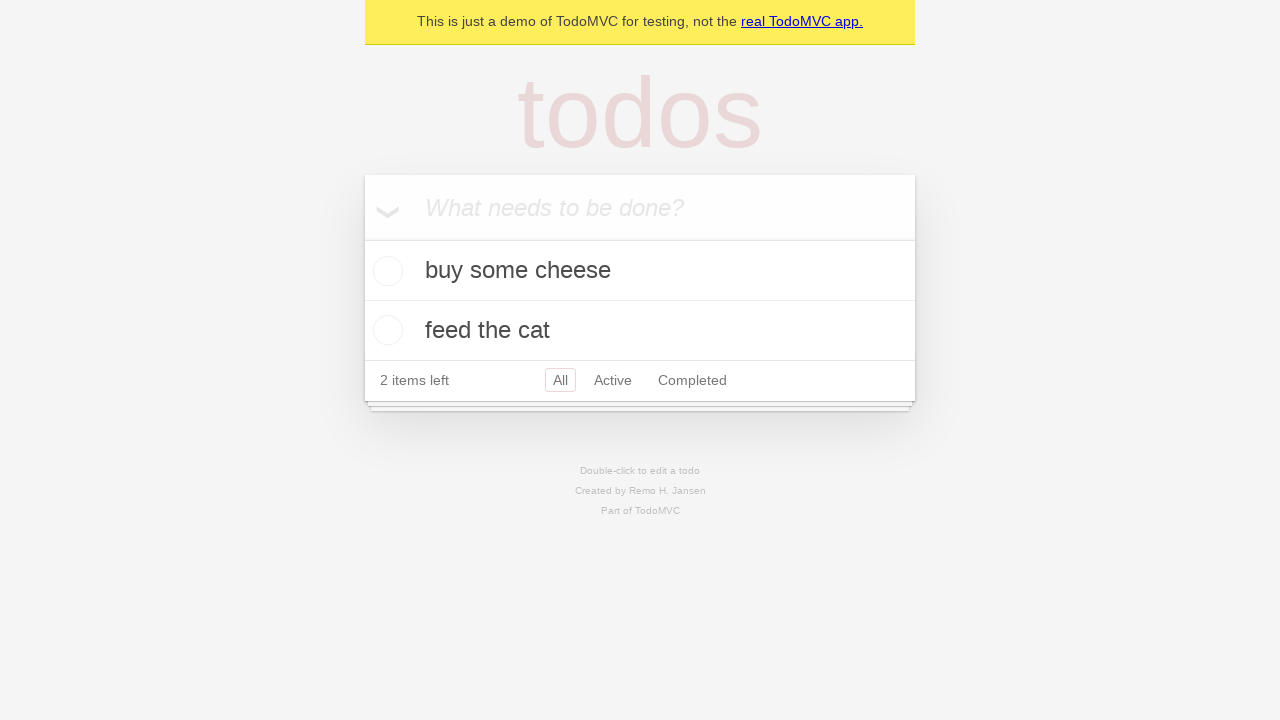

Filled new todo input with 'book a doctors appointment' on .new-todo
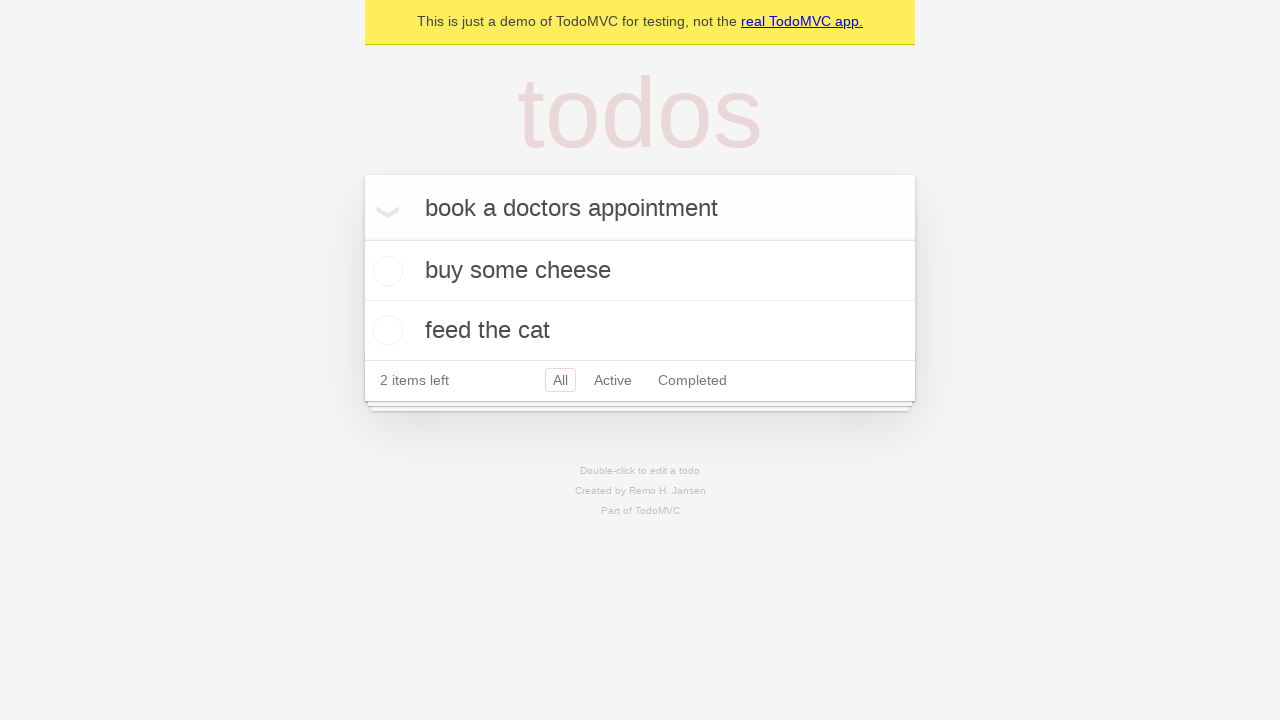

Pressed Enter to add third todo on .new-todo
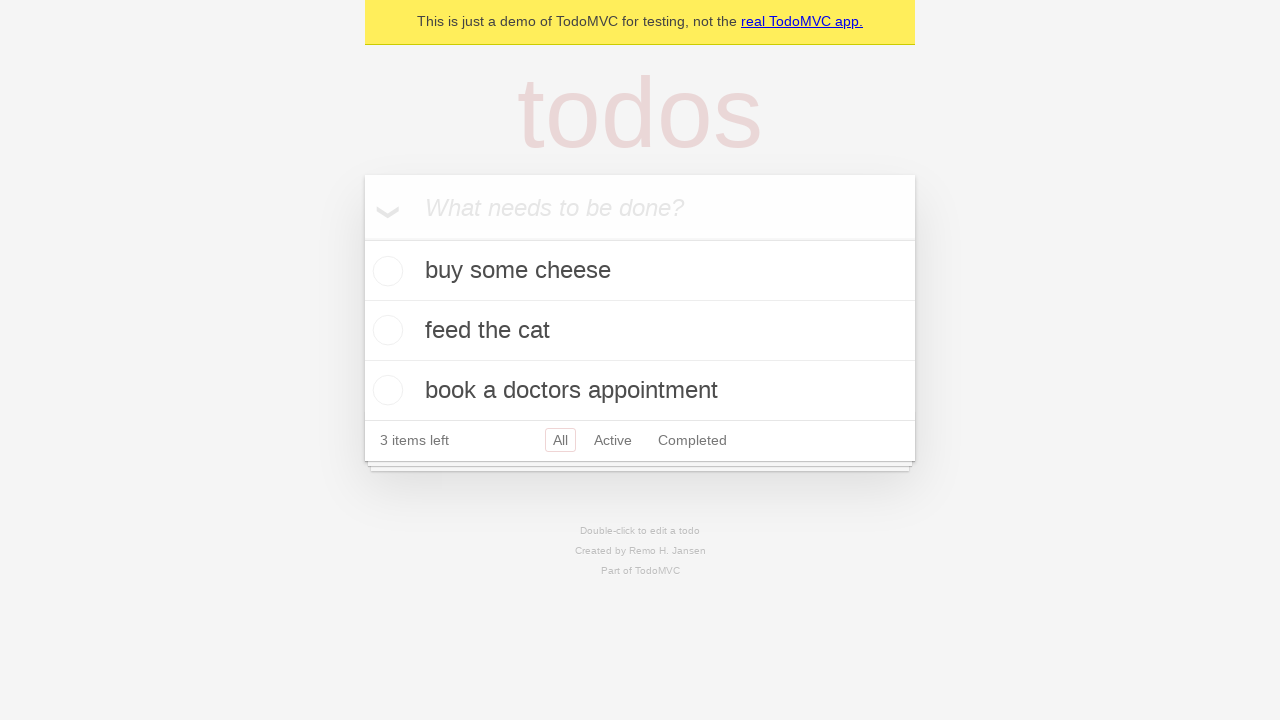

Checked the first todo as completed at (385, 271) on .todo-list li .toggle >> nth=0
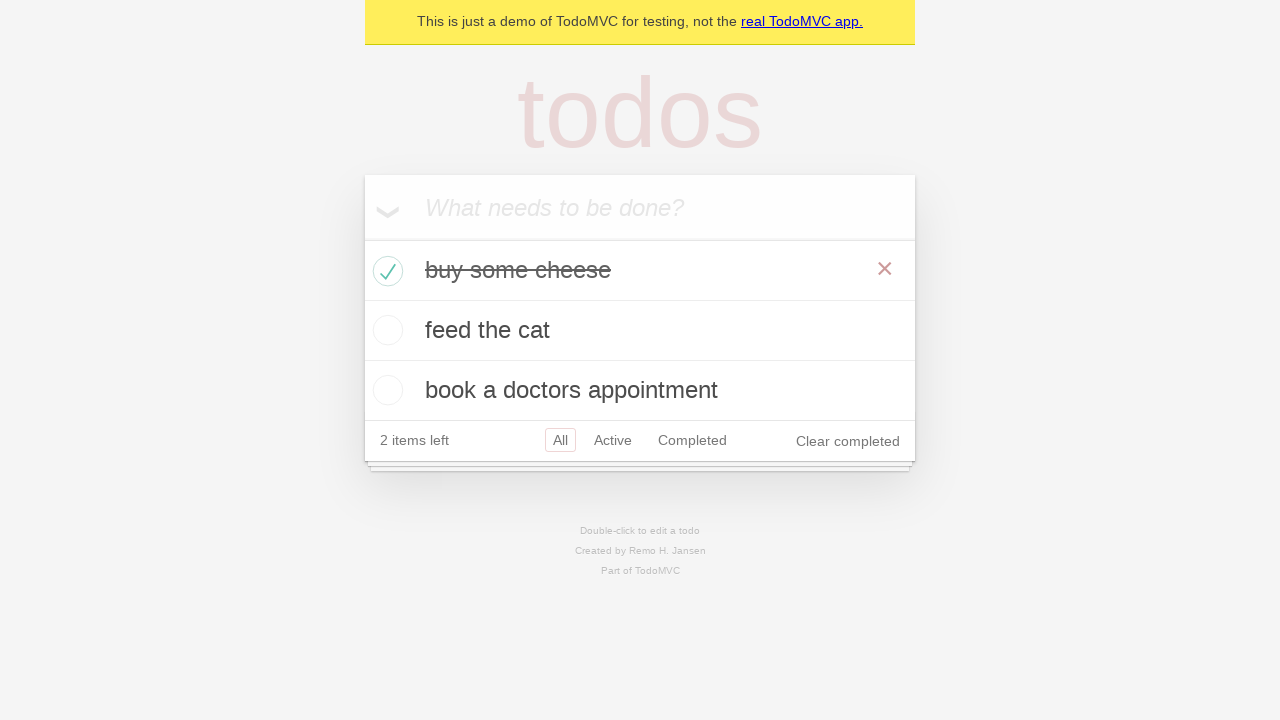

Clear completed button appeared on page
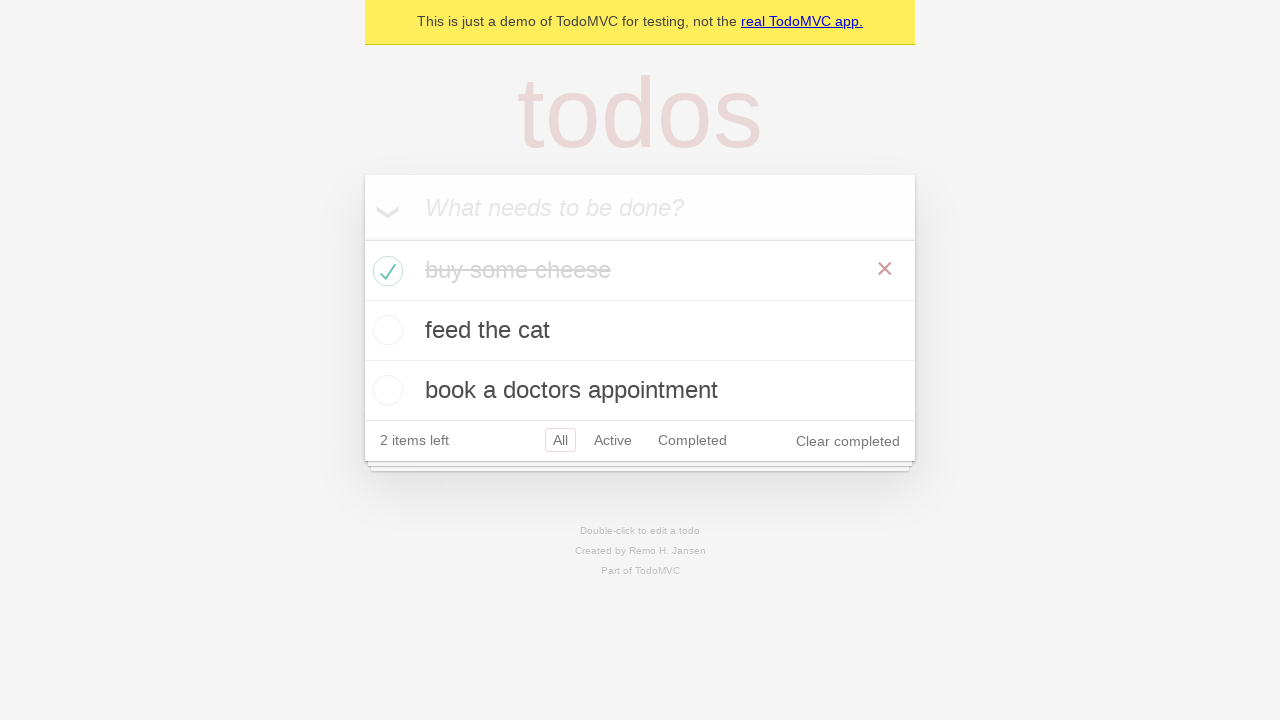

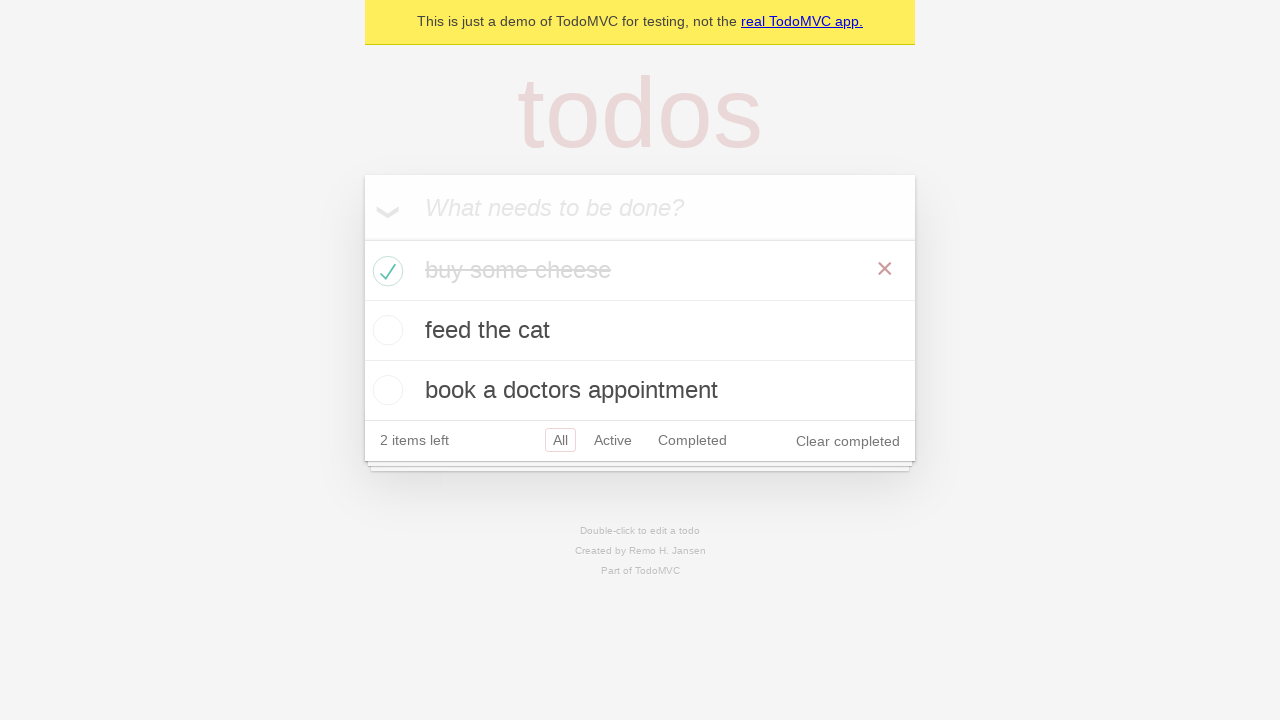